Tests checkbox functionality by checking the first checkbox and unchecking the second checkbox

Starting URL: https://the-internet.herokuapp.com/

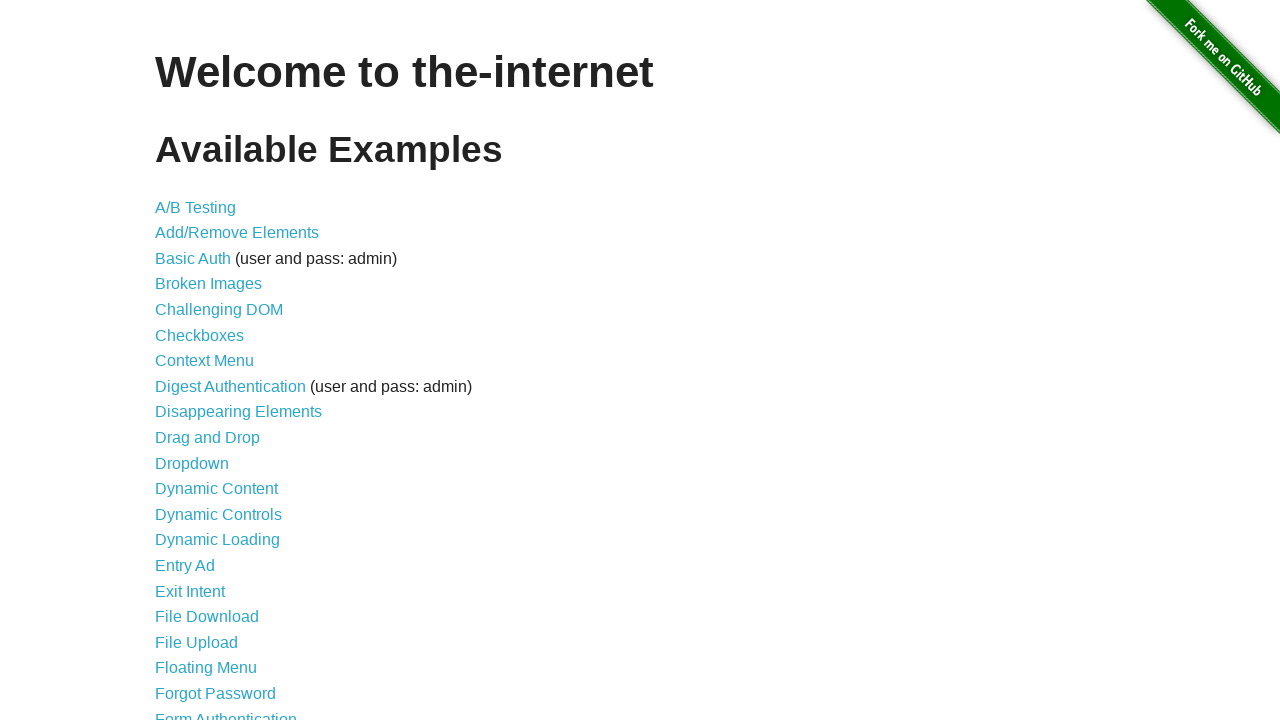

Clicked on Checkboxes link at (200, 335) on [href='/checkboxes']
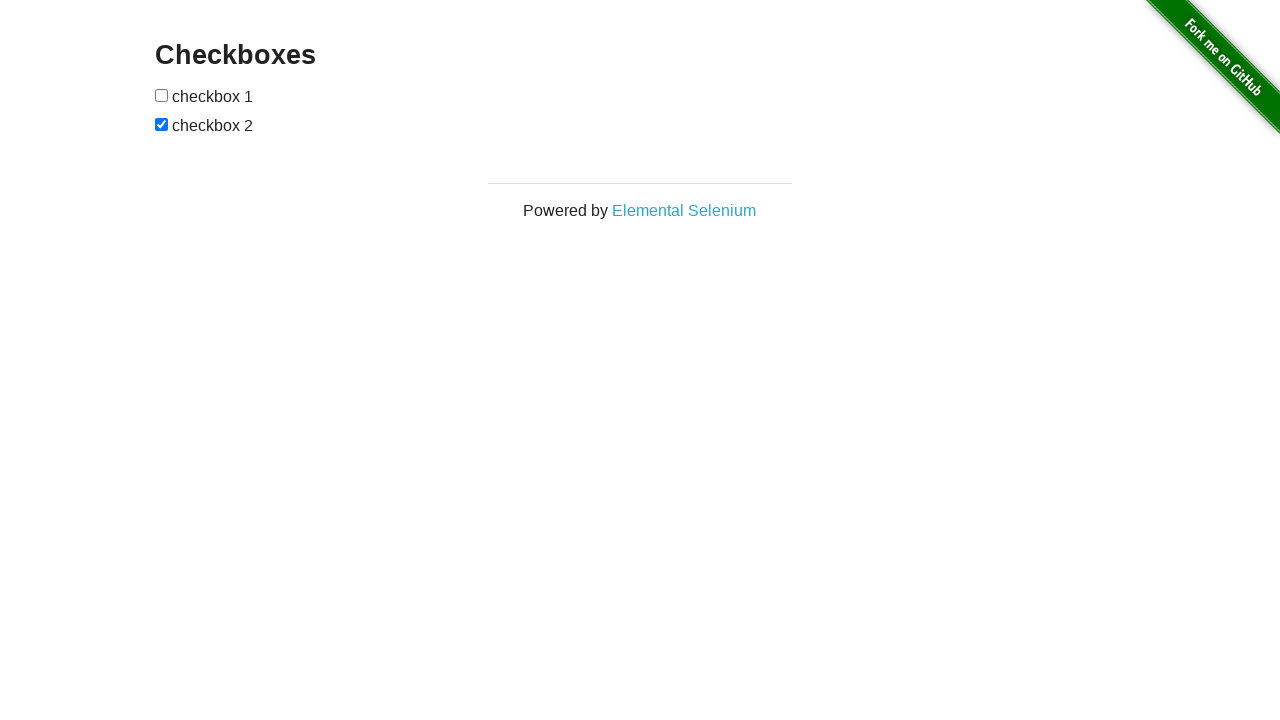

Checked the first checkbox at (162, 95) on #checkboxes :first-child
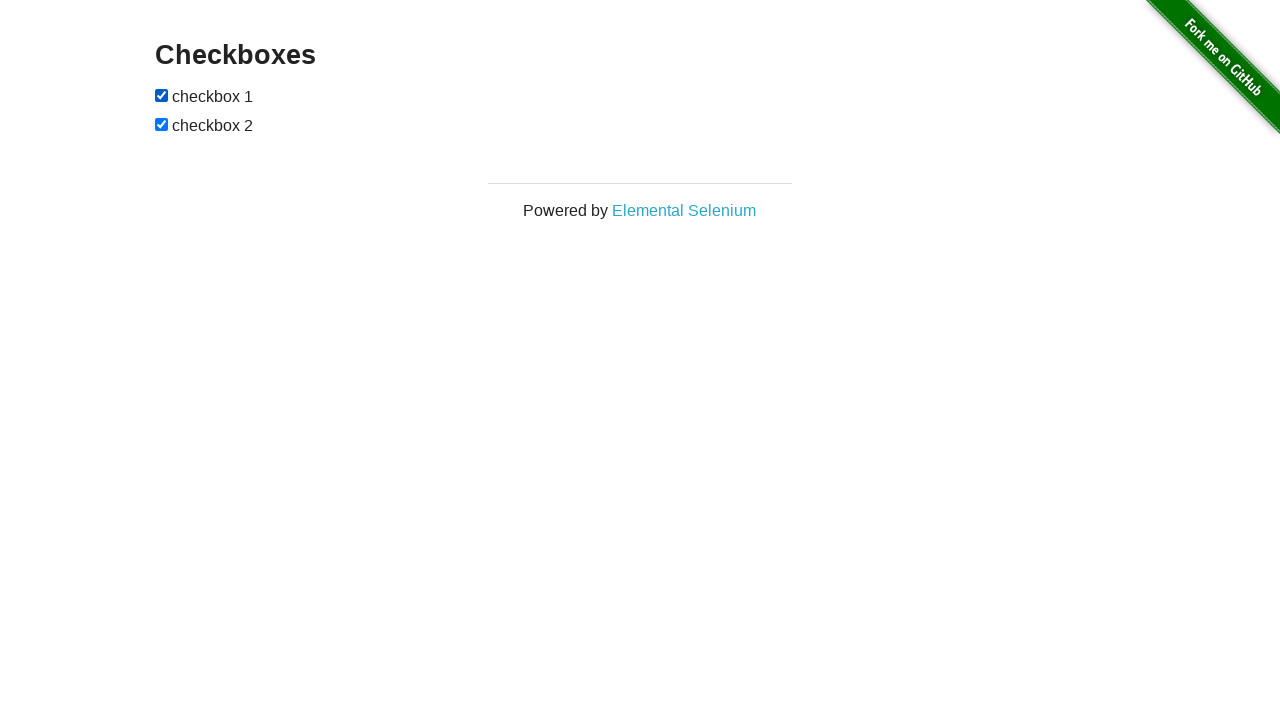

Unchecked the second checkbox at (162, 124) on #checkboxes :last-child
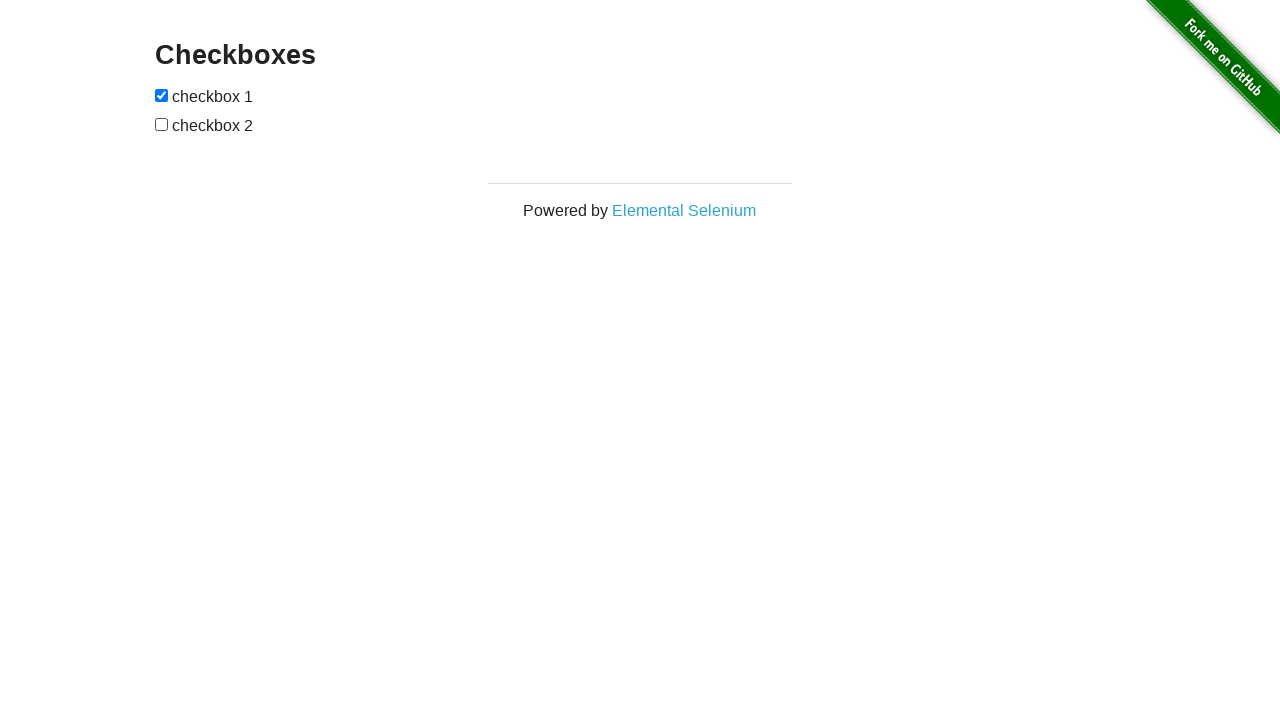

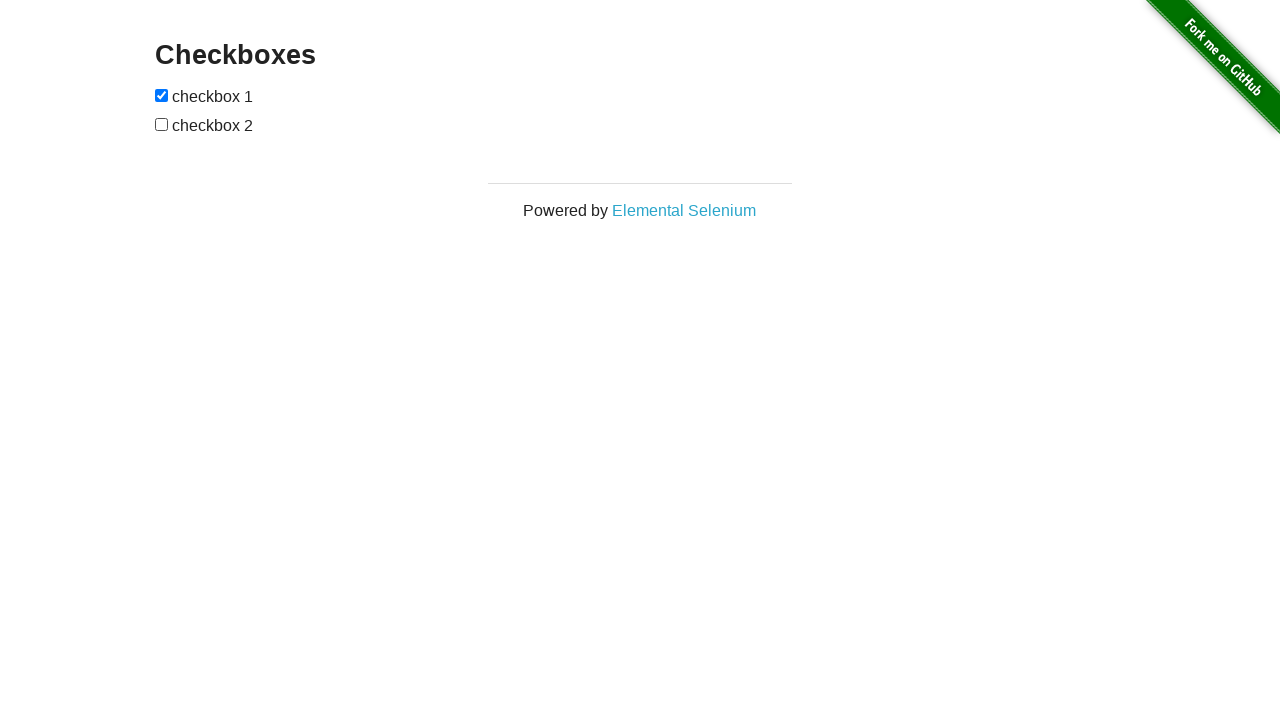